Tests that entering a valid 5-digit ZIP code allows proceeding to the next registration step by verifying the Register button appears.

Starting URL: https://www.sharelane.com/cgi-bin/register.py

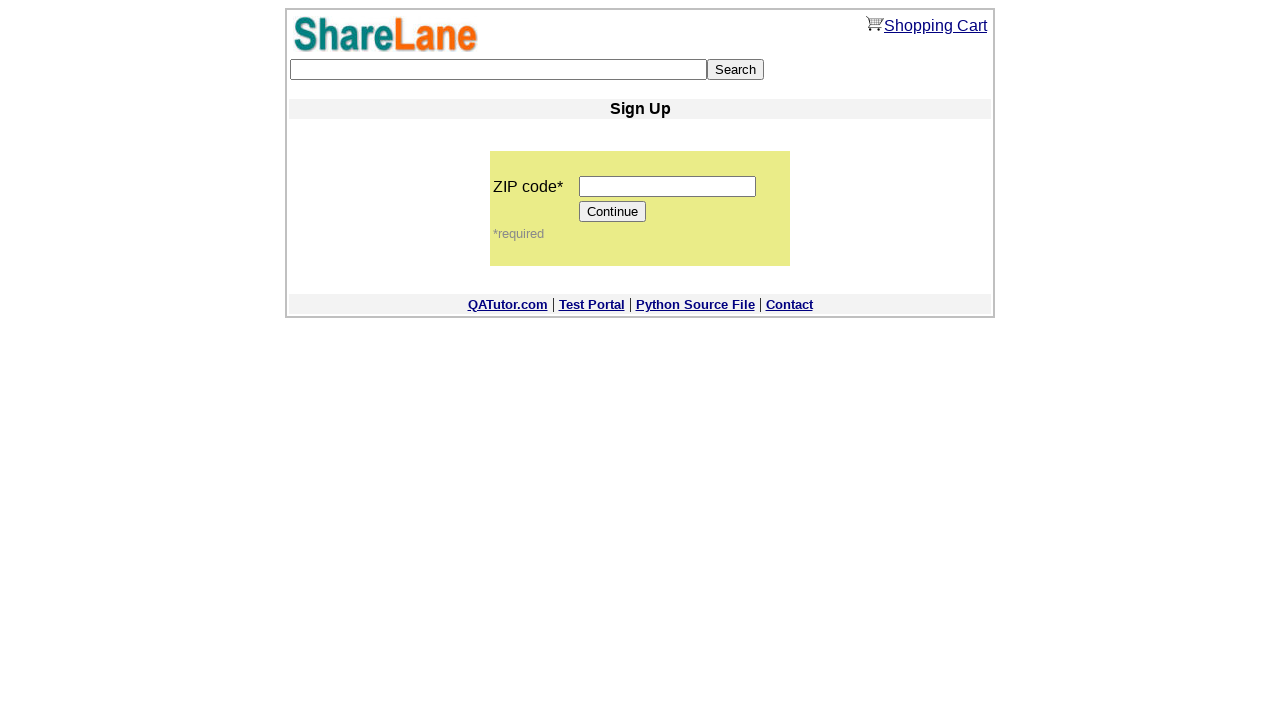

Filled ZIP code field with valid 5-digit code '12345' on //input[@name='zip_code']
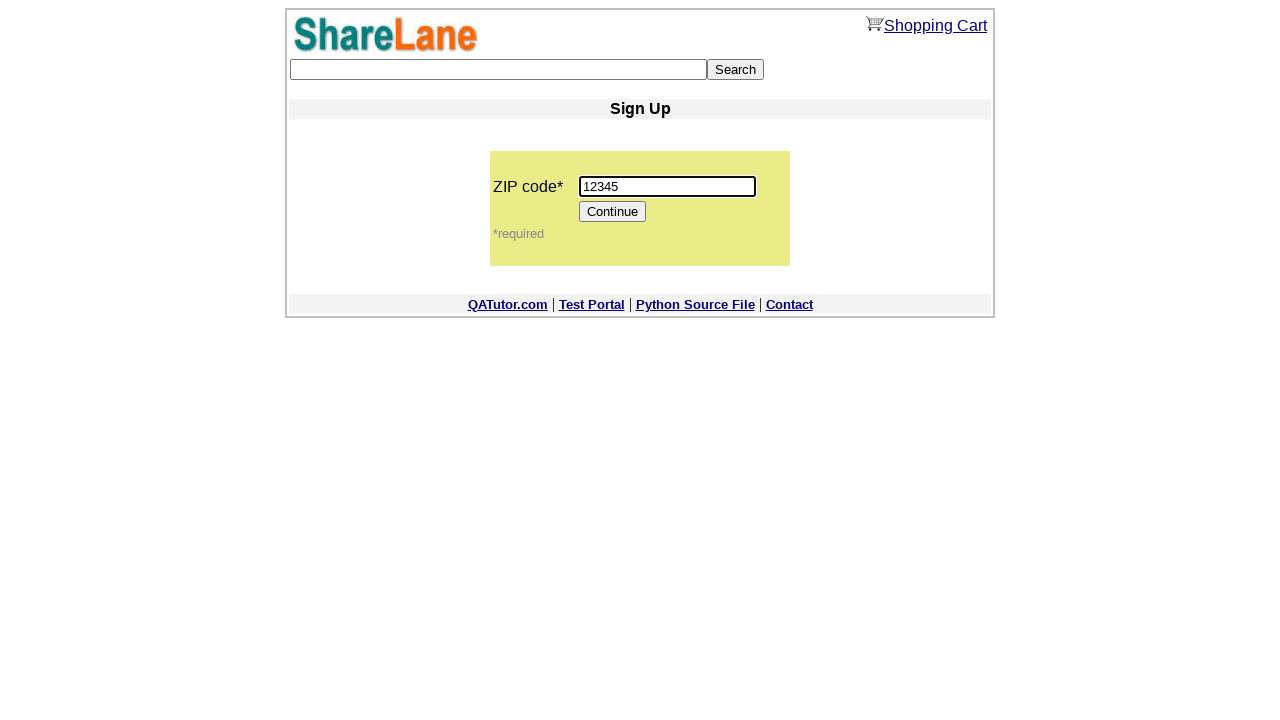

Clicked Continue button to proceed to next registration step at (613, 212) on xpath=//input[@value='Continue']
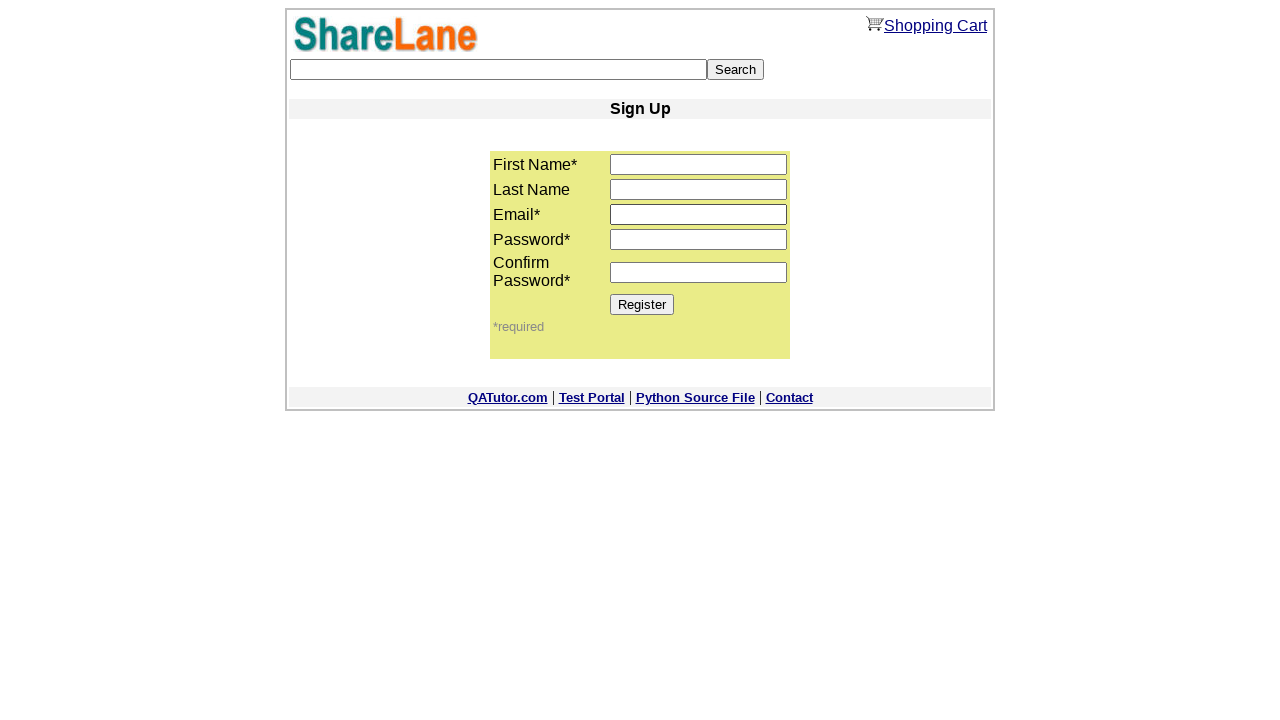

Register button appeared, confirming successful progression to next registration step
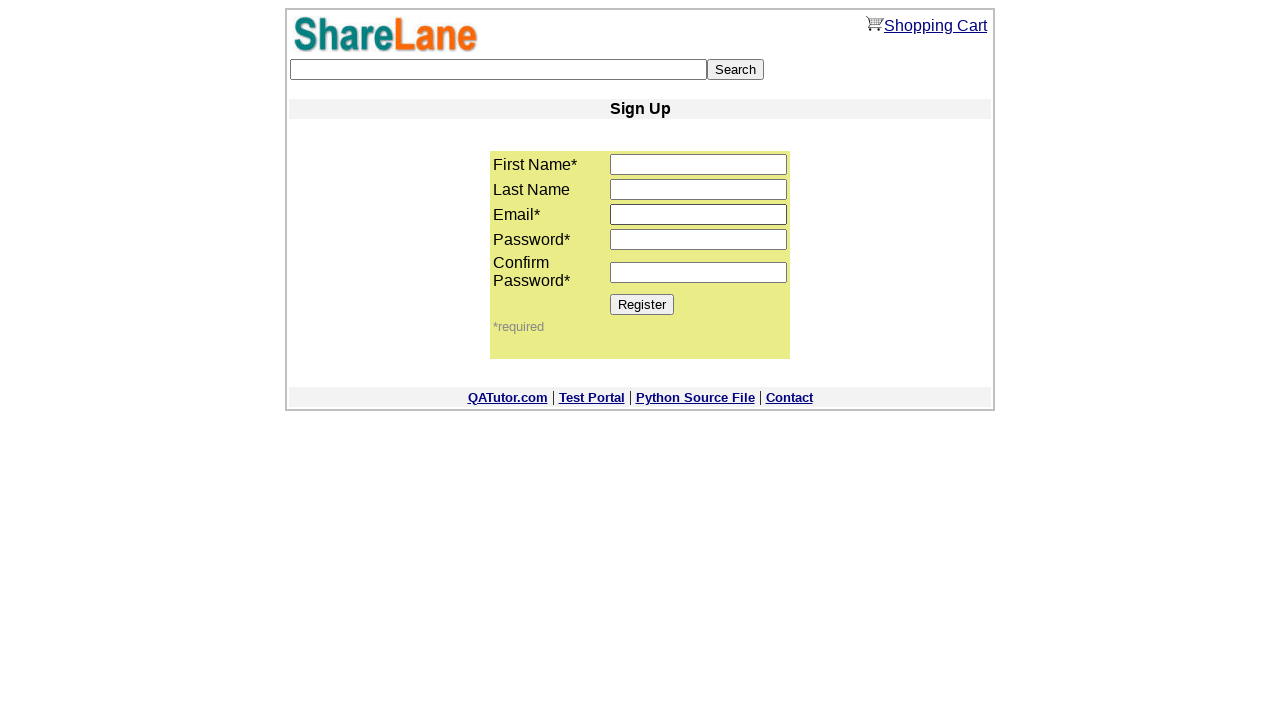

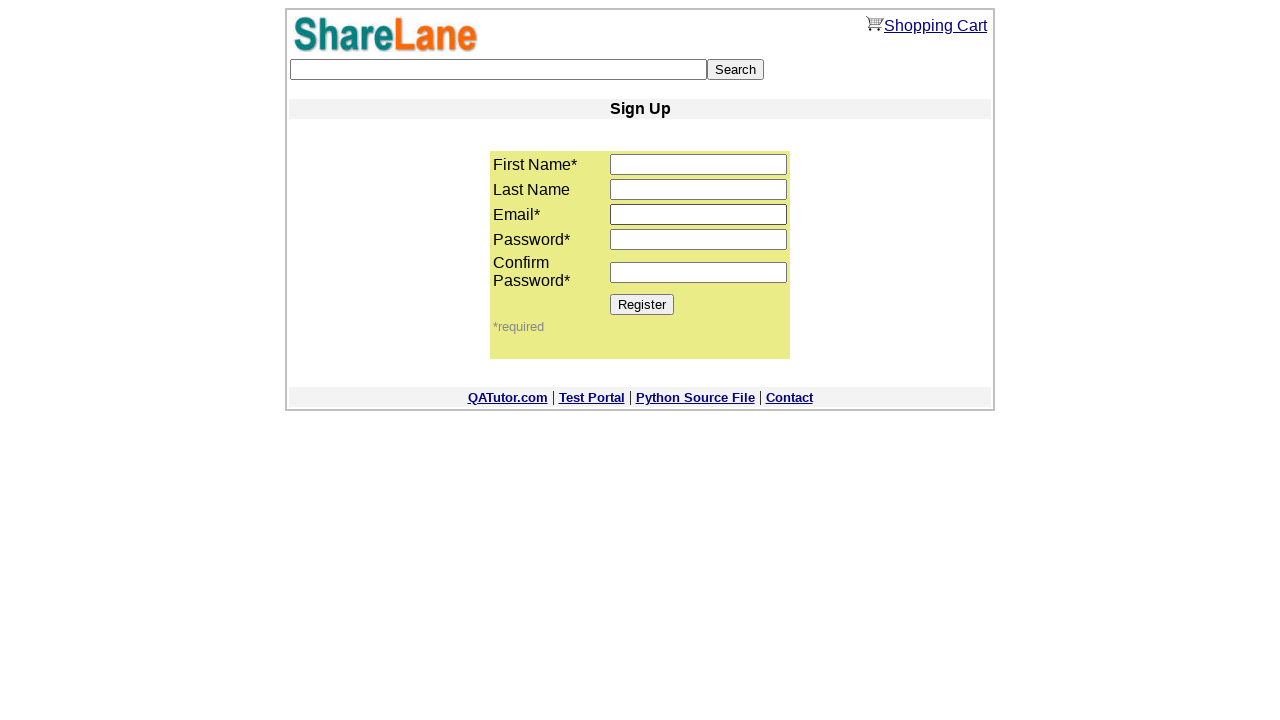